Tests registration form with only mandatory fields (first name, last name, gender, phone number) and verifies successful submission.

Starting URL: https://demoqa.com/automation-practice-form

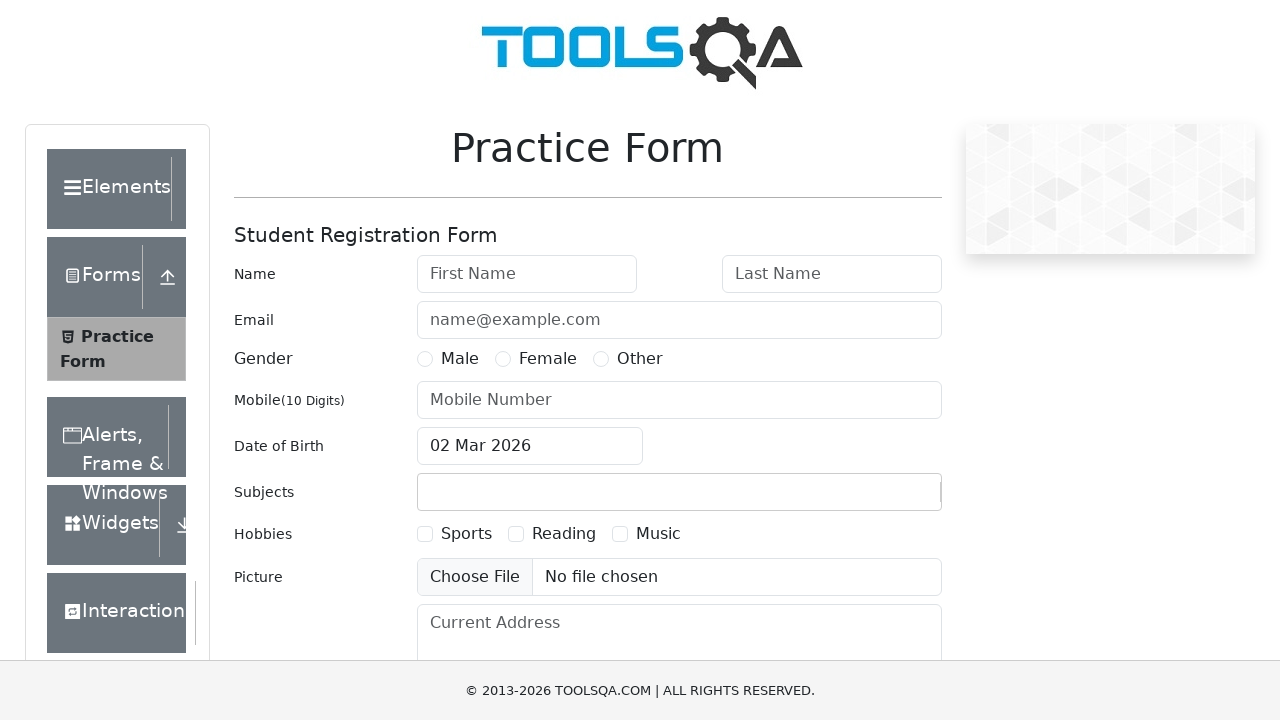

Removed fixed banner ad element
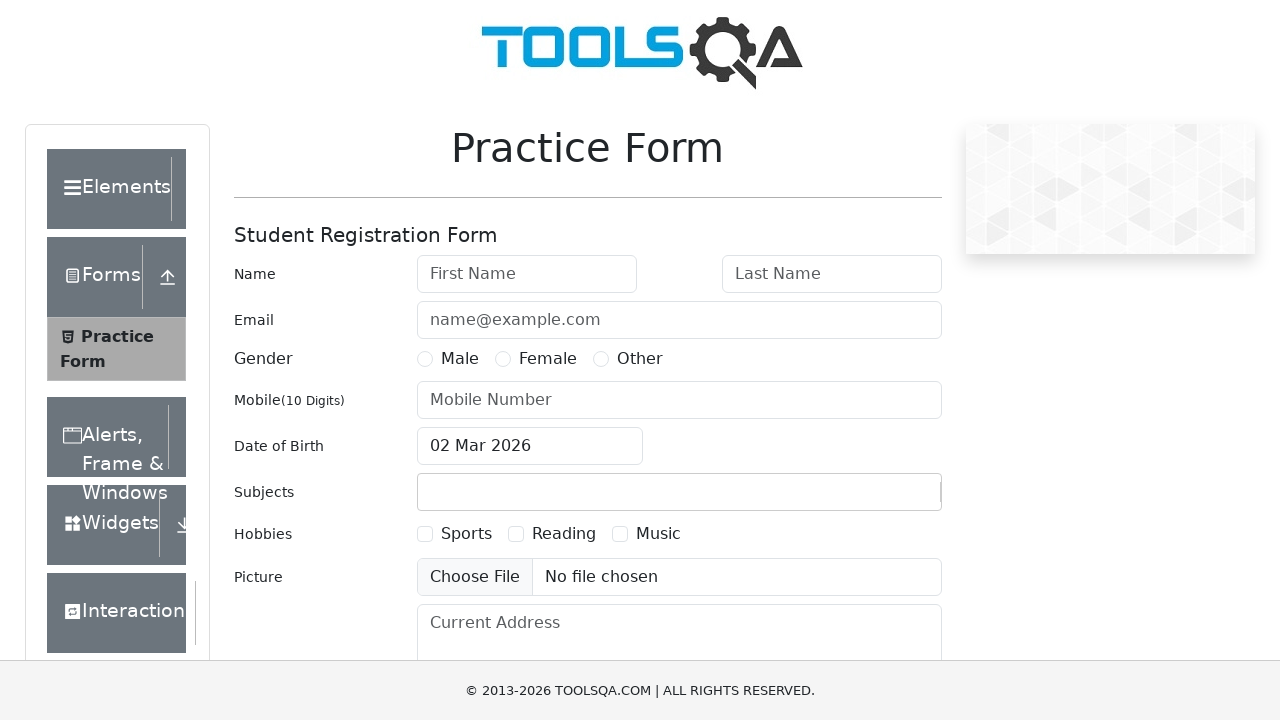

Removed footer element
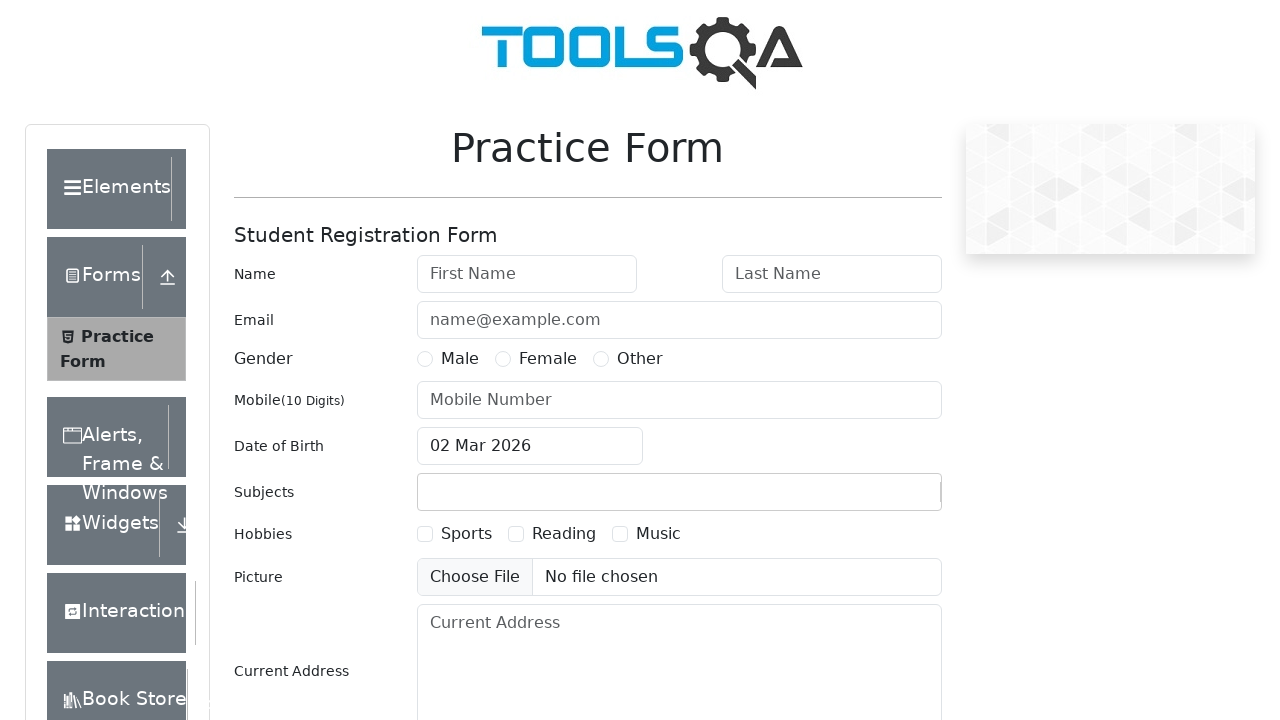

Filled first name field with 'Sarah' on #firstName
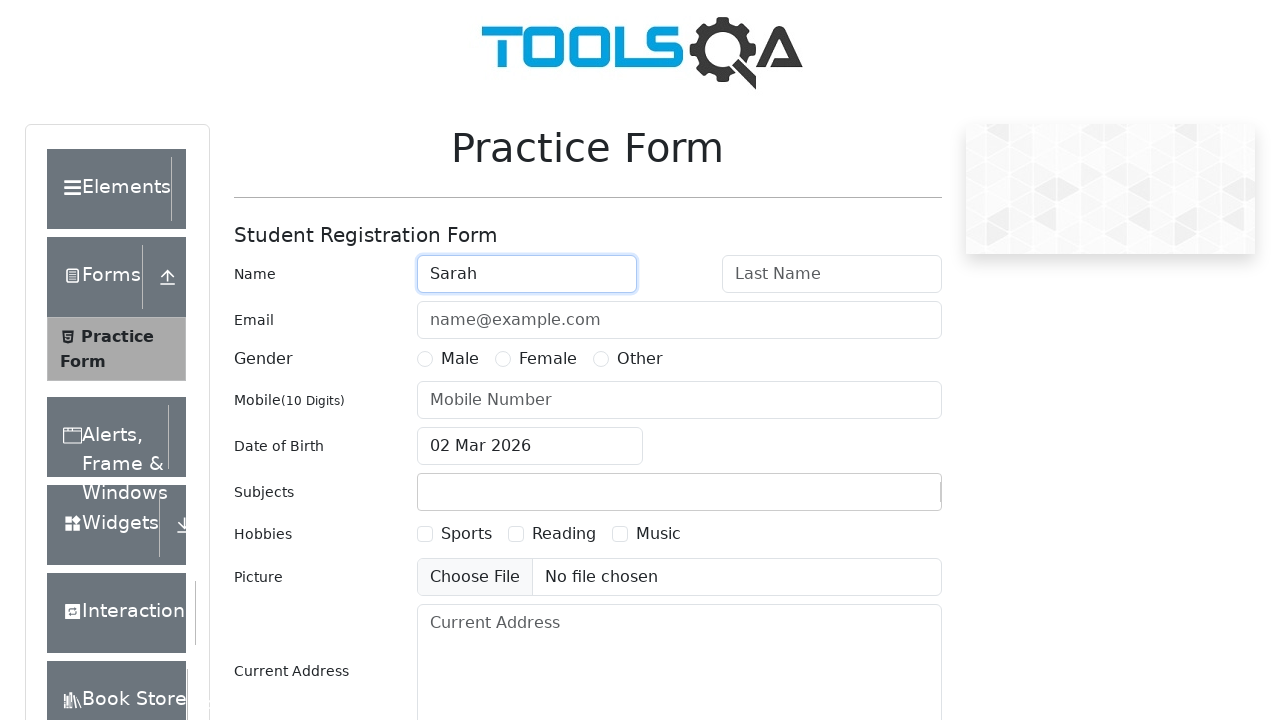

Filled last name field with 'Williams' on #lastName
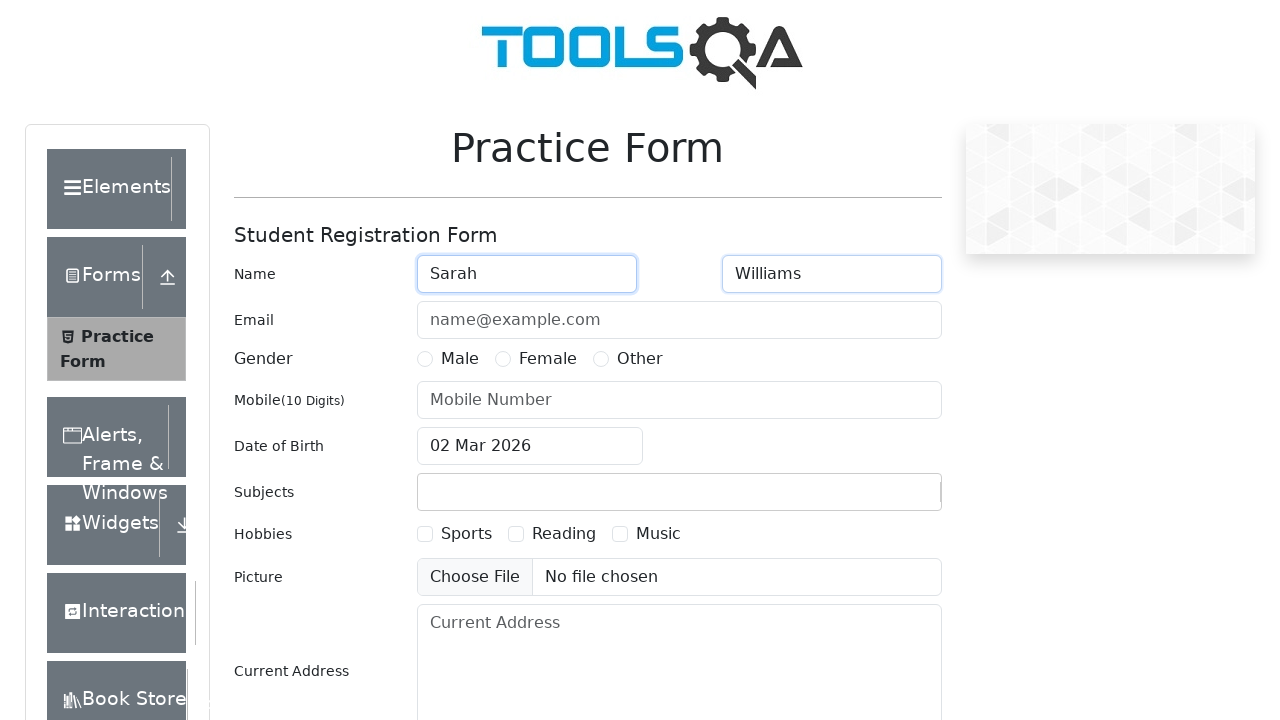

Selected Female gender option at (548, 359) on label[for='gender-radio-2']
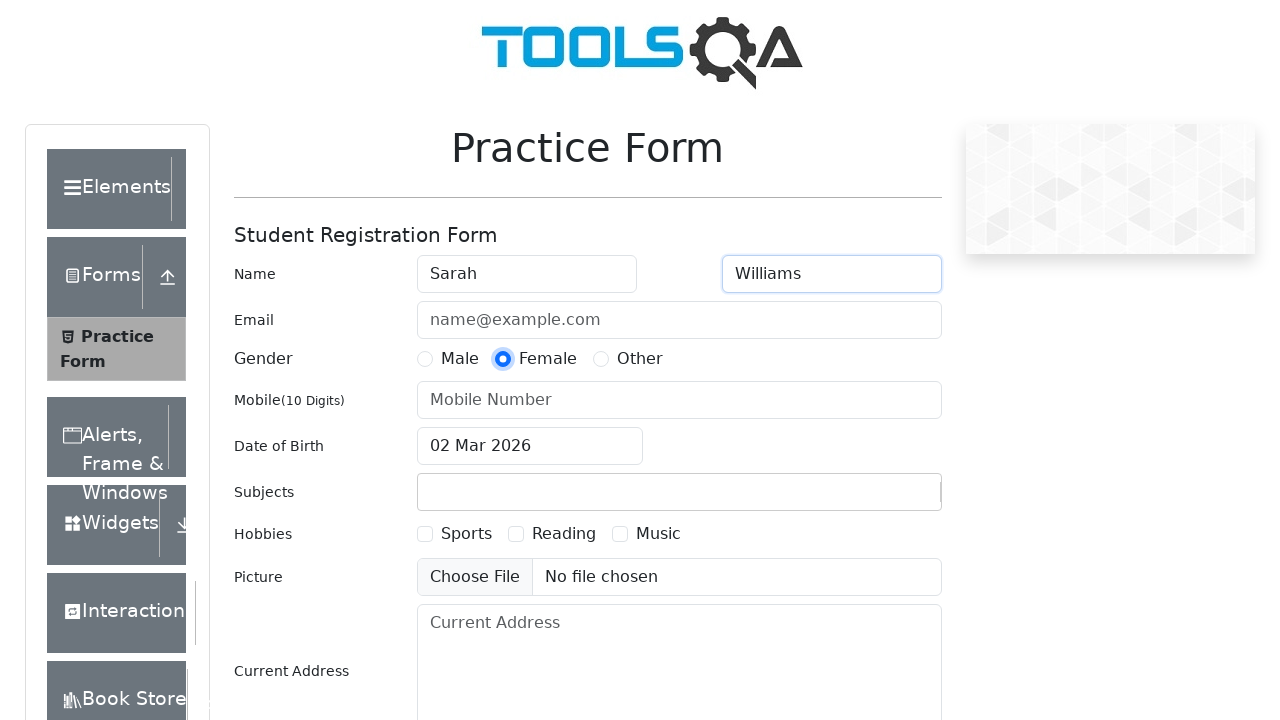

Filled phone number field with '9876543210' on #userNumber
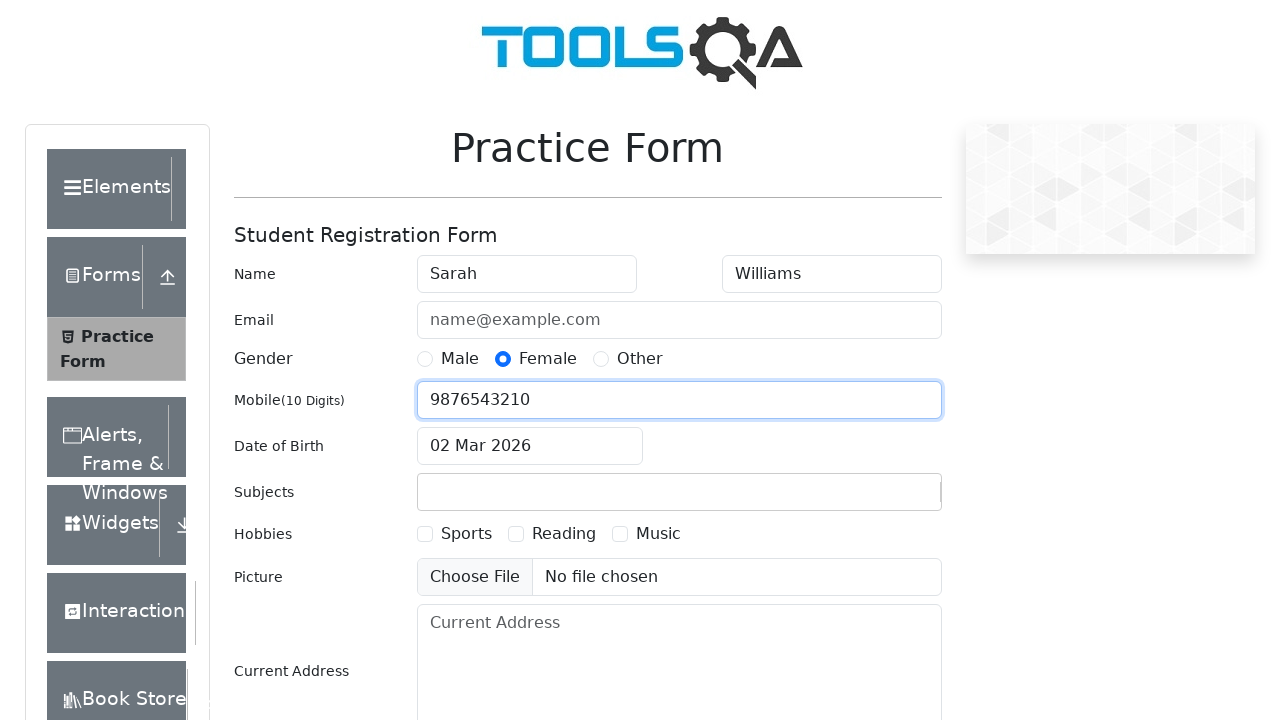

Clicked submit button to register at (885, 499) on #submit
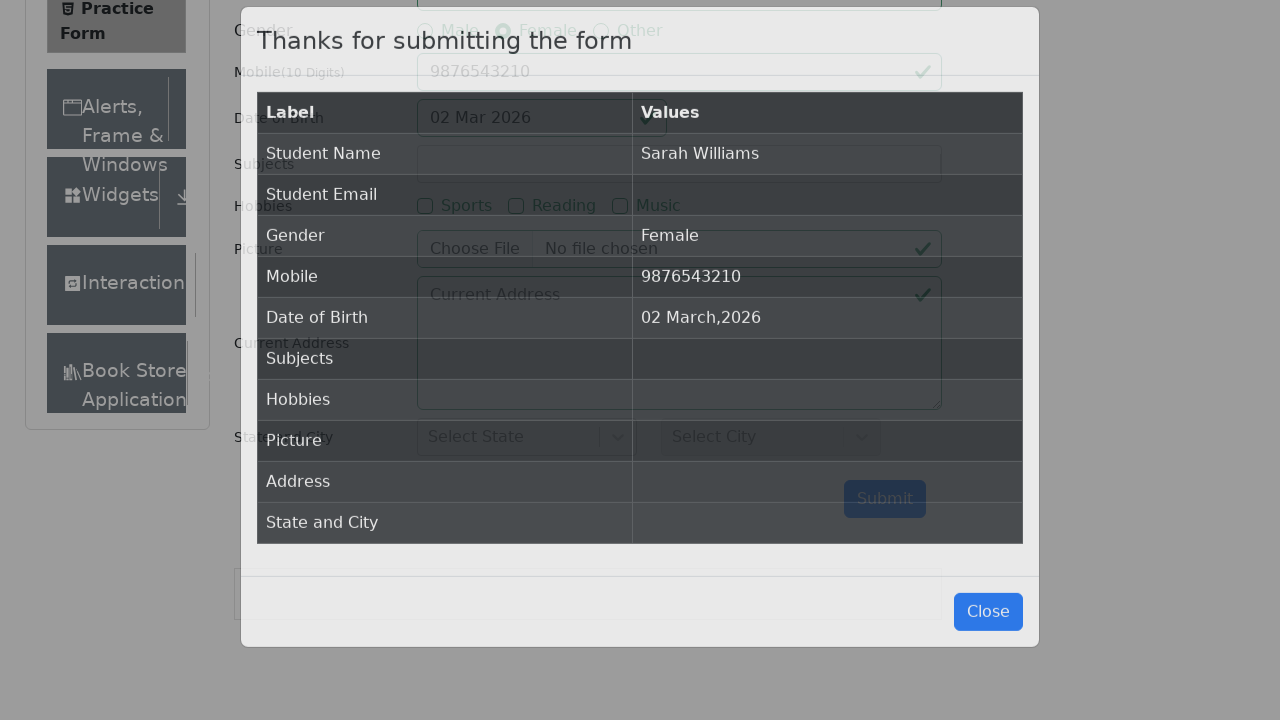

Registration results modal appeared successfully
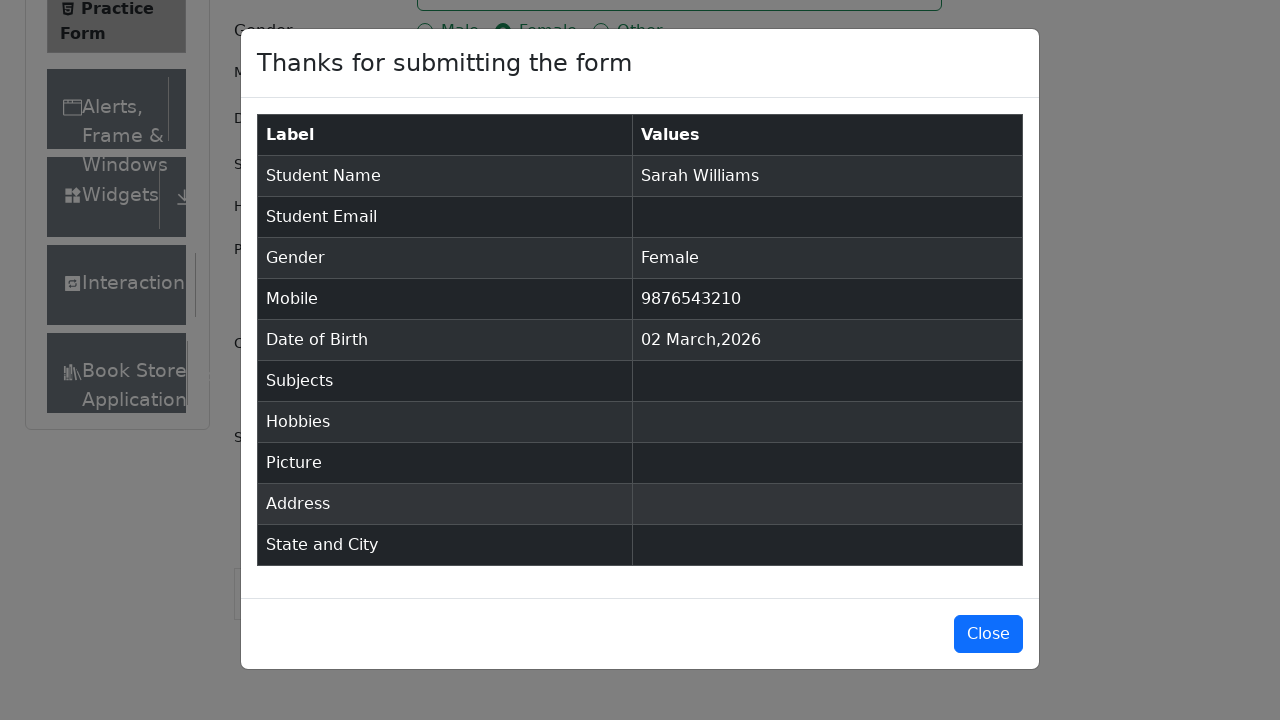

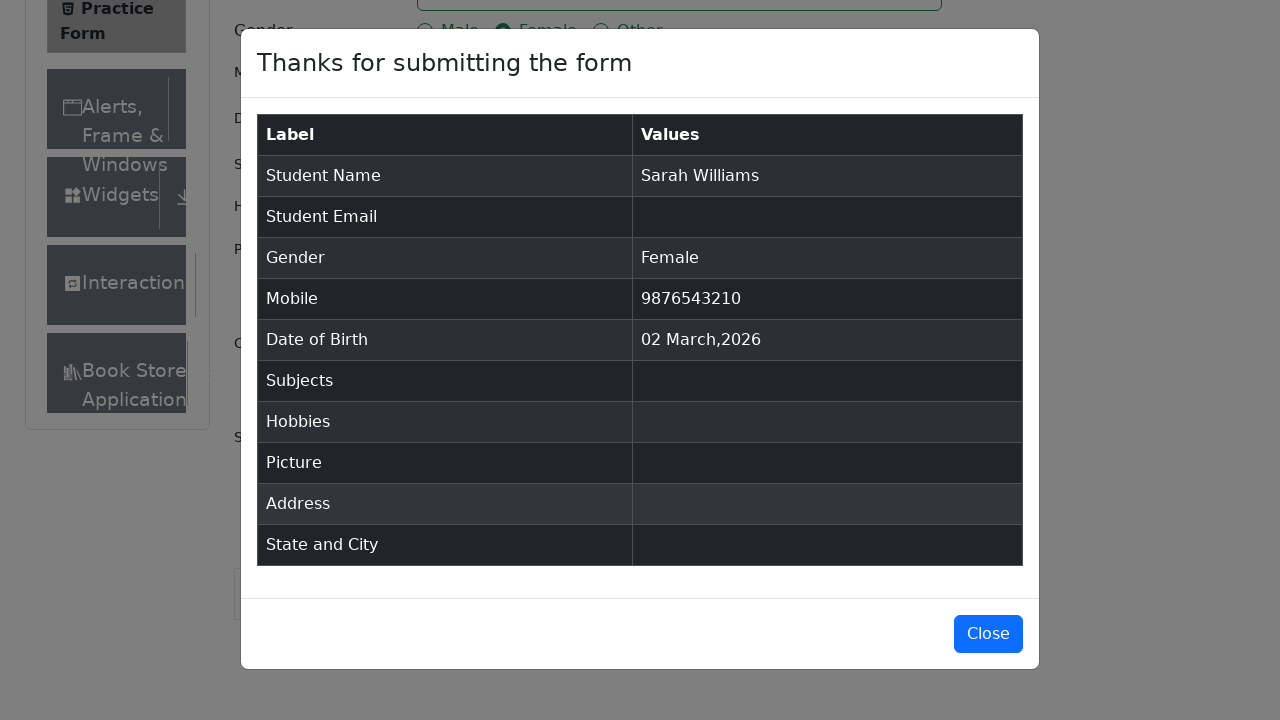